Tests handling a simple JavaScript alert by clicking a button and accepting the alert dialog

Starting URL: https://demoqa.com/alerts

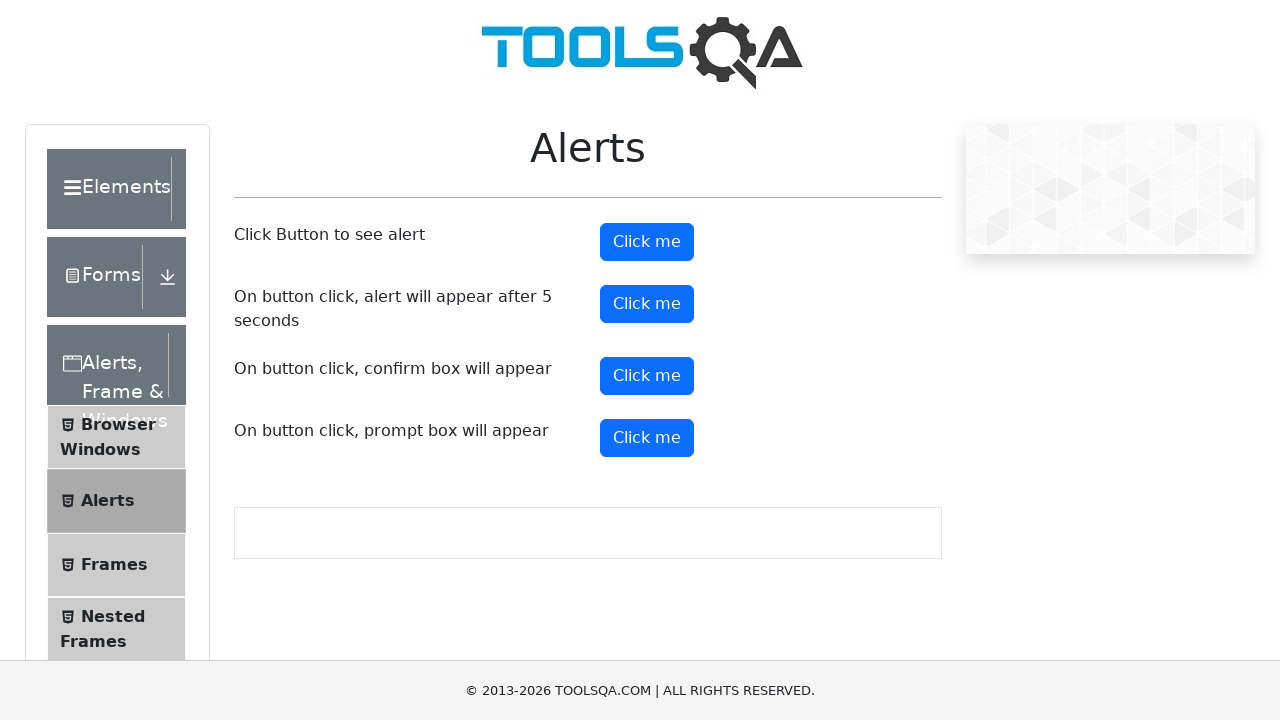

Clicked the alert button to trigger JavaScript alert at (647, 242) on #alertButton
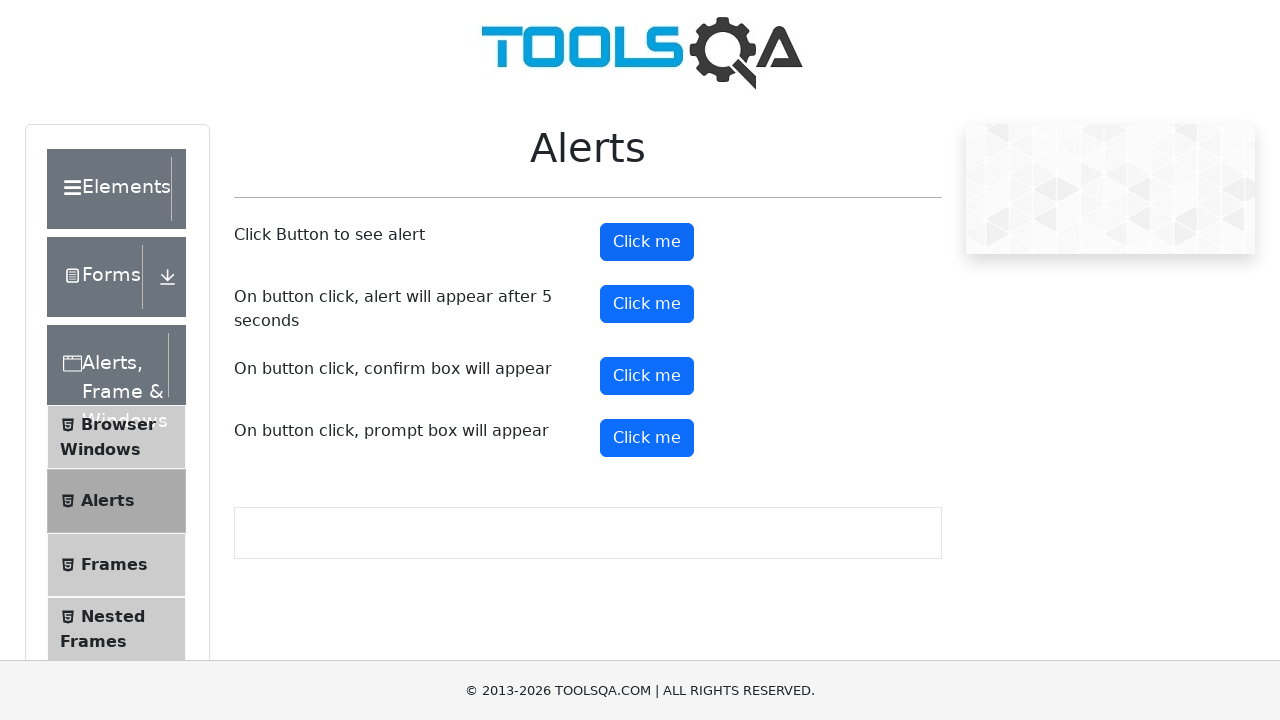

Set up dialog handler to accept alert dialogs
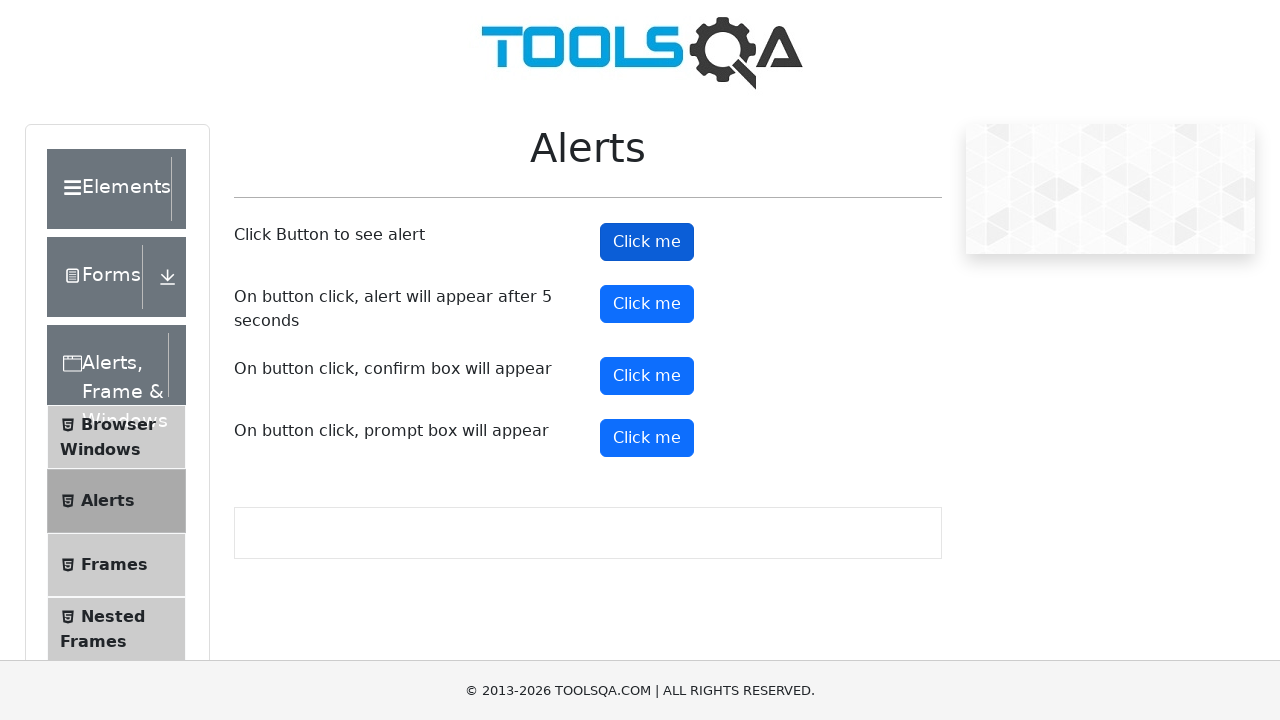

Alert button is visible after accepting the alert dialog
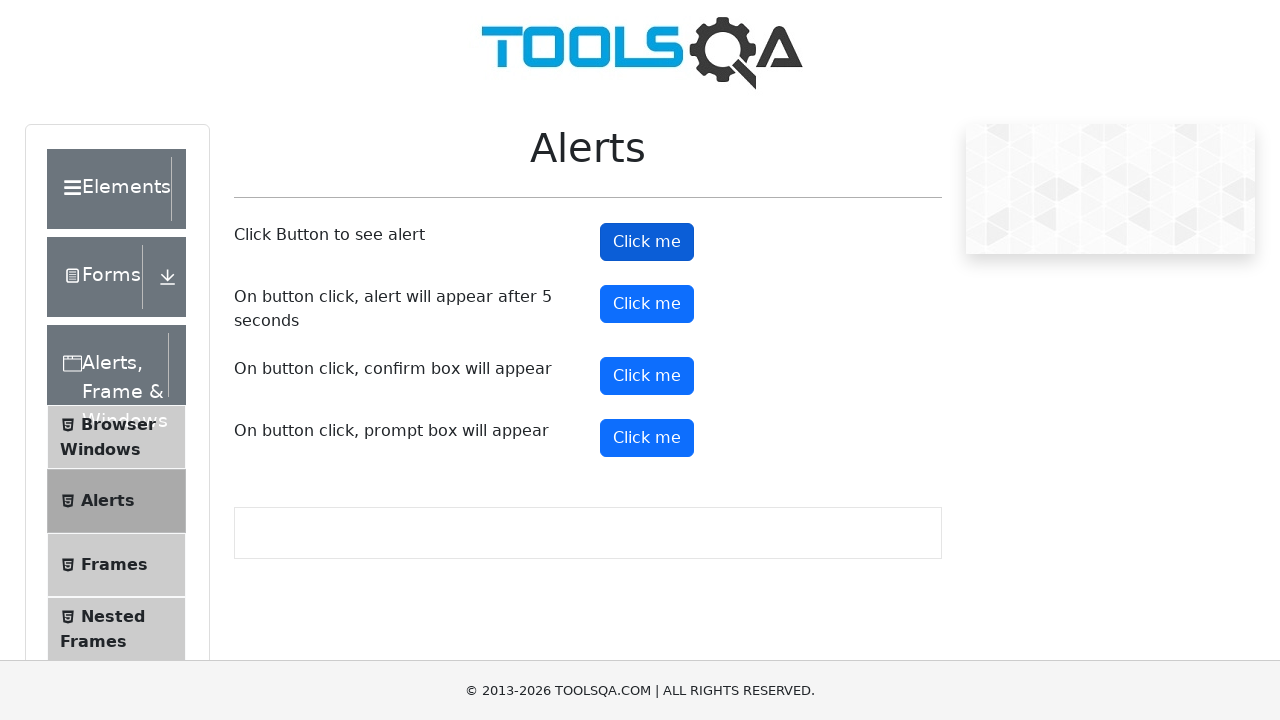

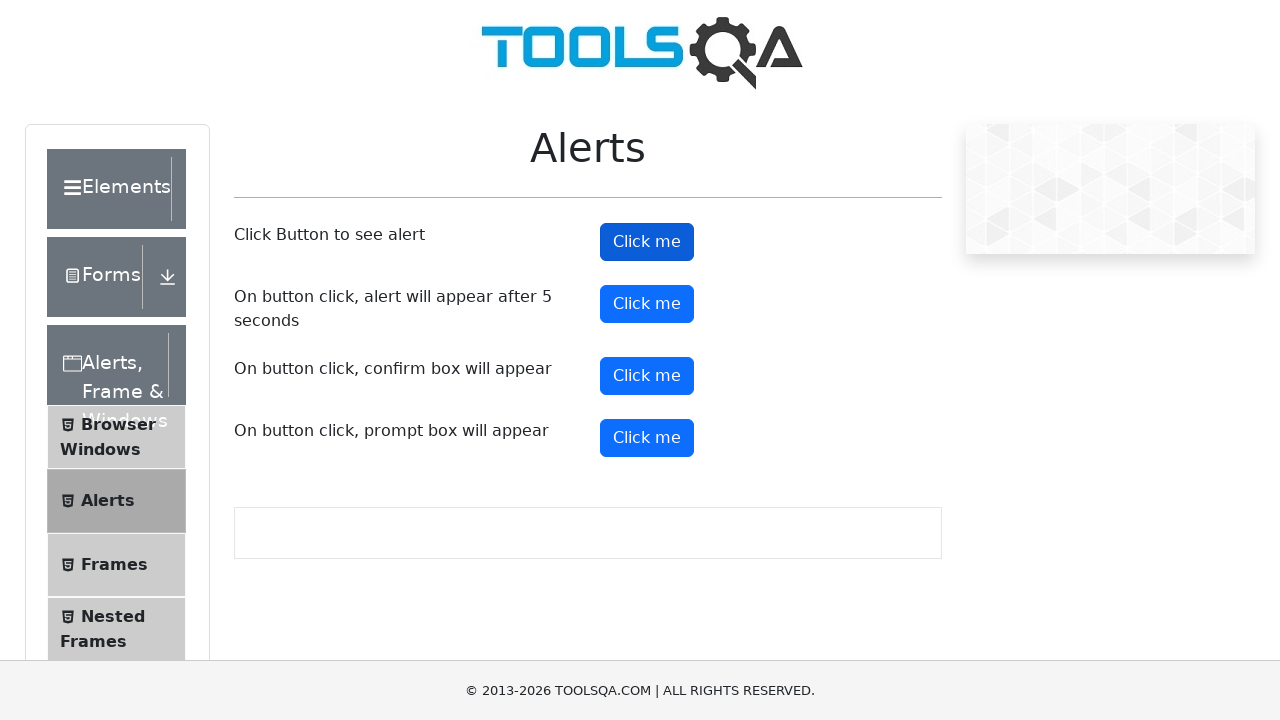